Verifies that clicking the Features button navigates to the Features section on the page

Starting URL: https://shrinkit.app/

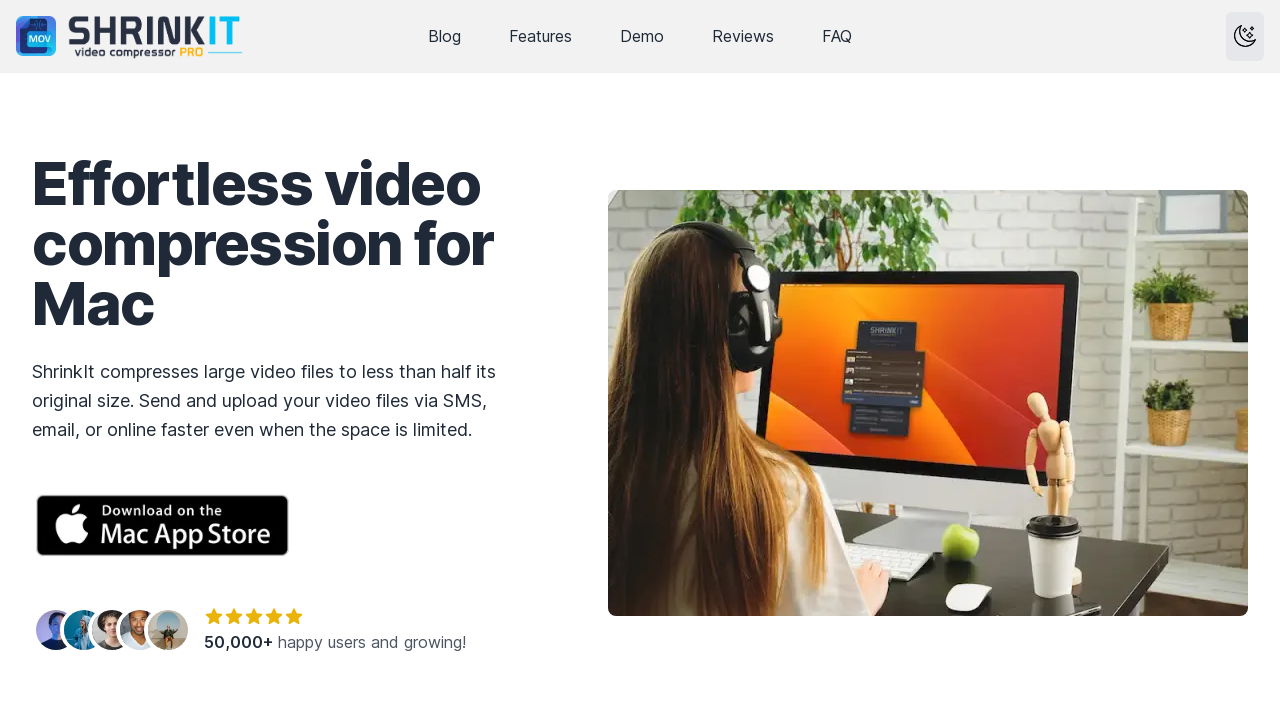

Clicked the Features button in navigation at (540, 36) on internal:label="Global"i >> internal:role=link[name="Features"i]
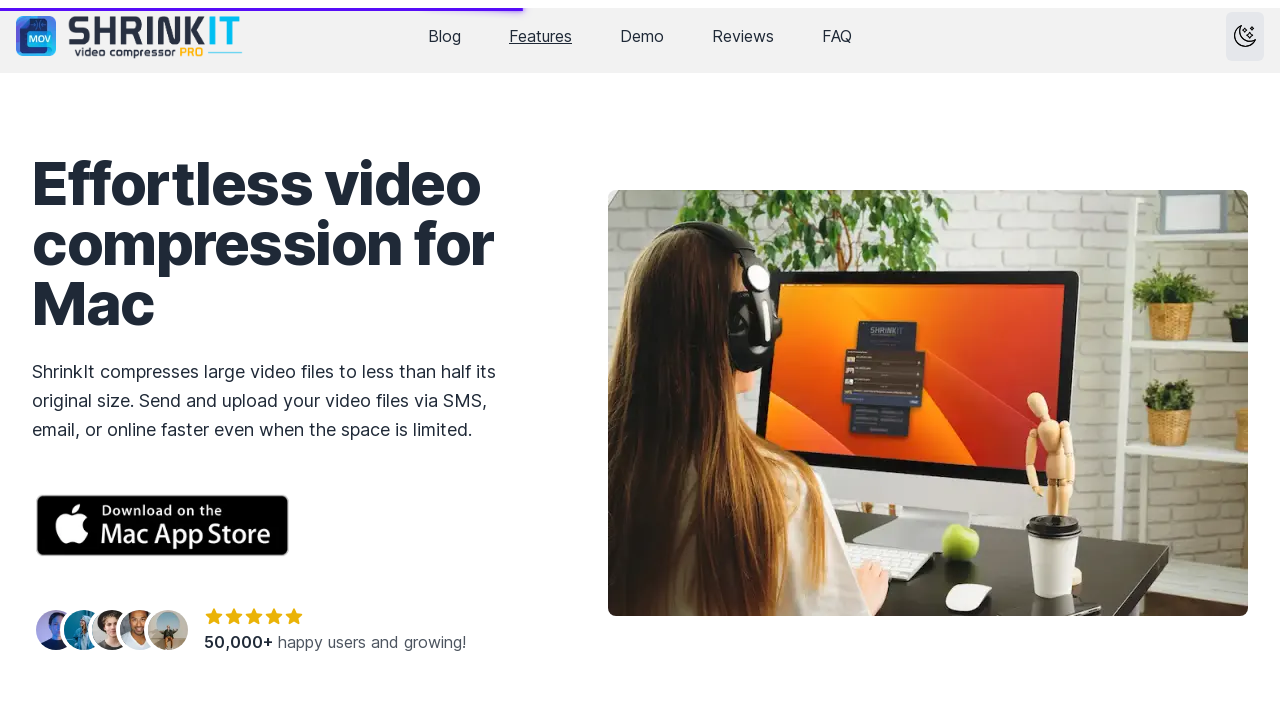

Verified page navigated to Features section (URL contains #features anchor)
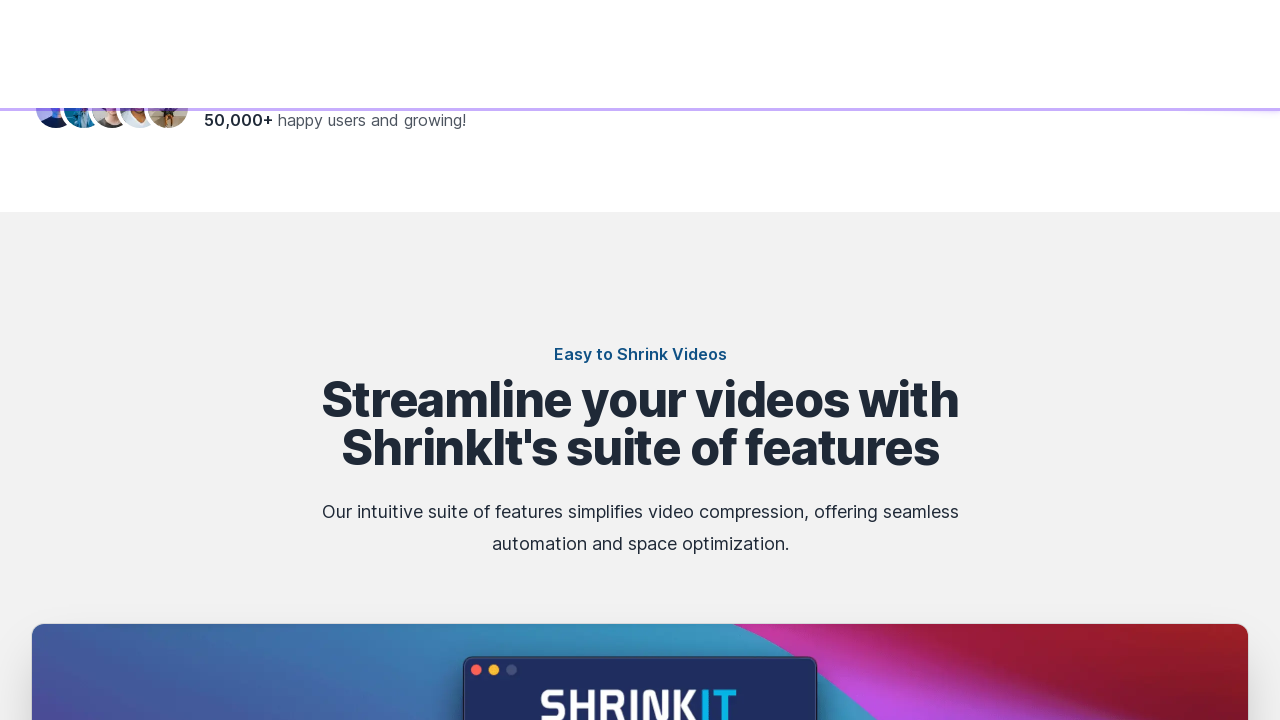

Verified Features section title is visible with expected text
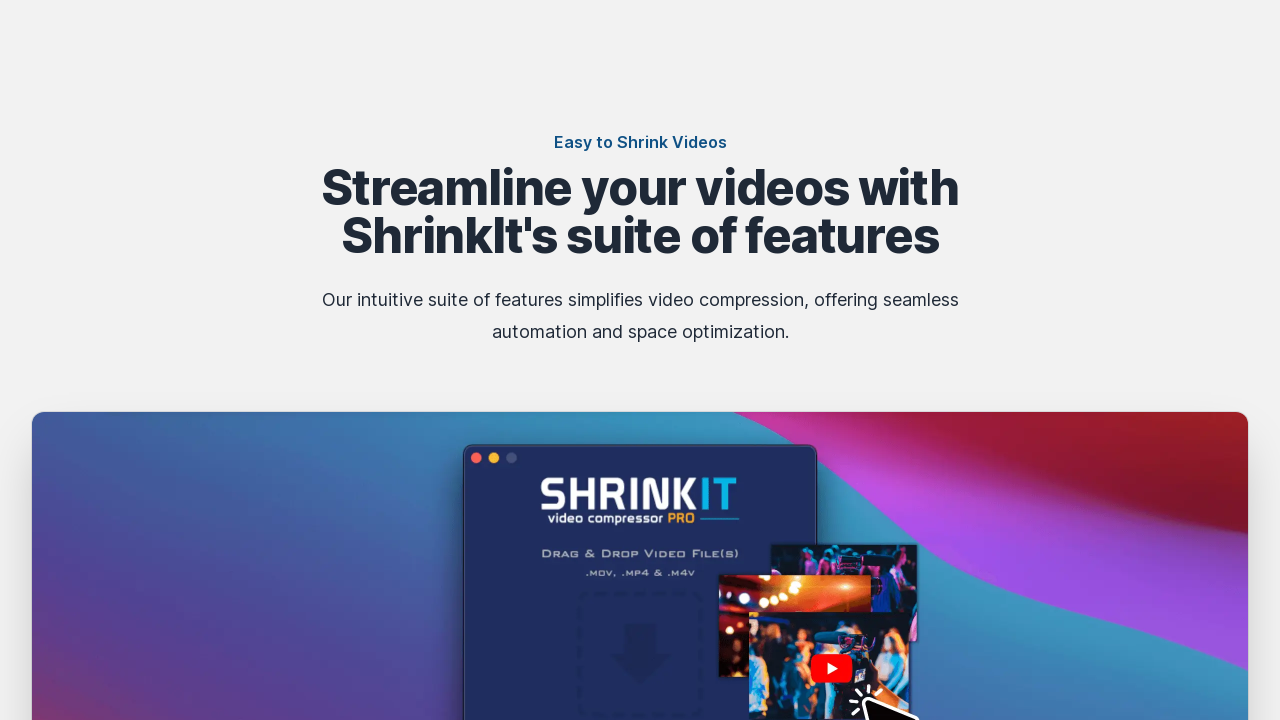

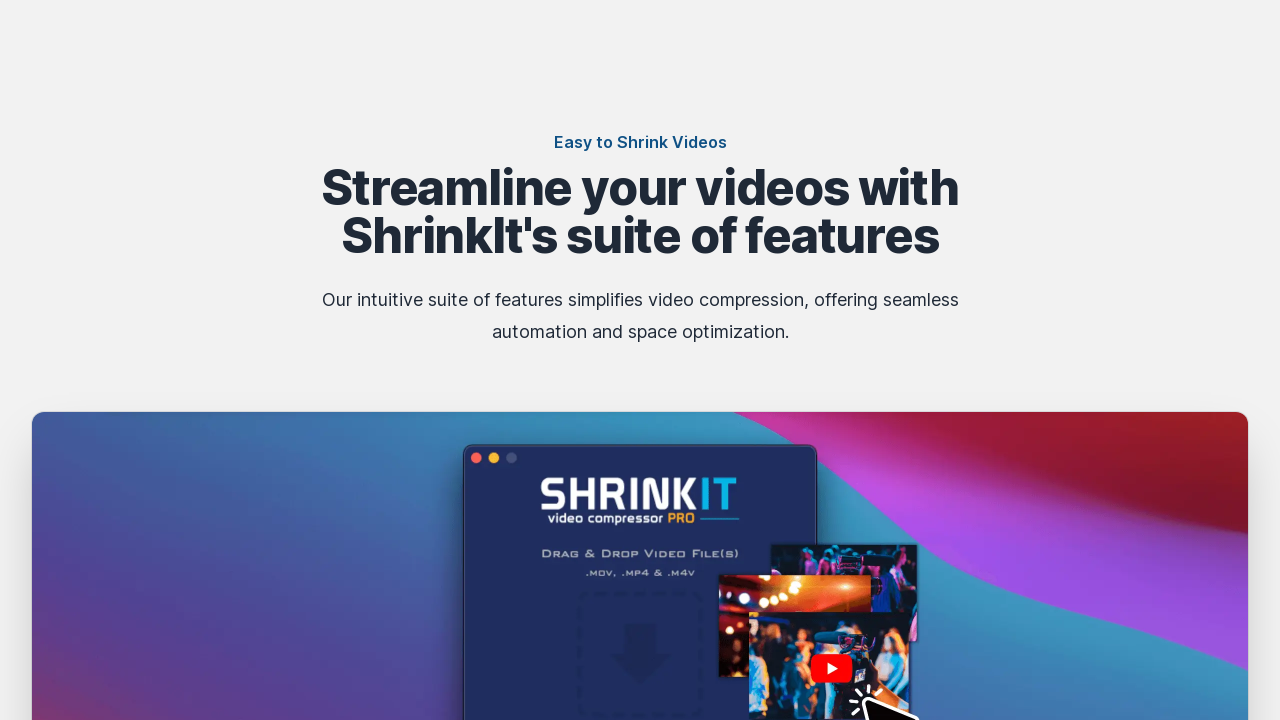